Navigates to a page, clicks a specific link identified by a calculated number, then fills out a registration form with personal information and submits it

Starting URL: http://suninjuly.github.io/find_link_text

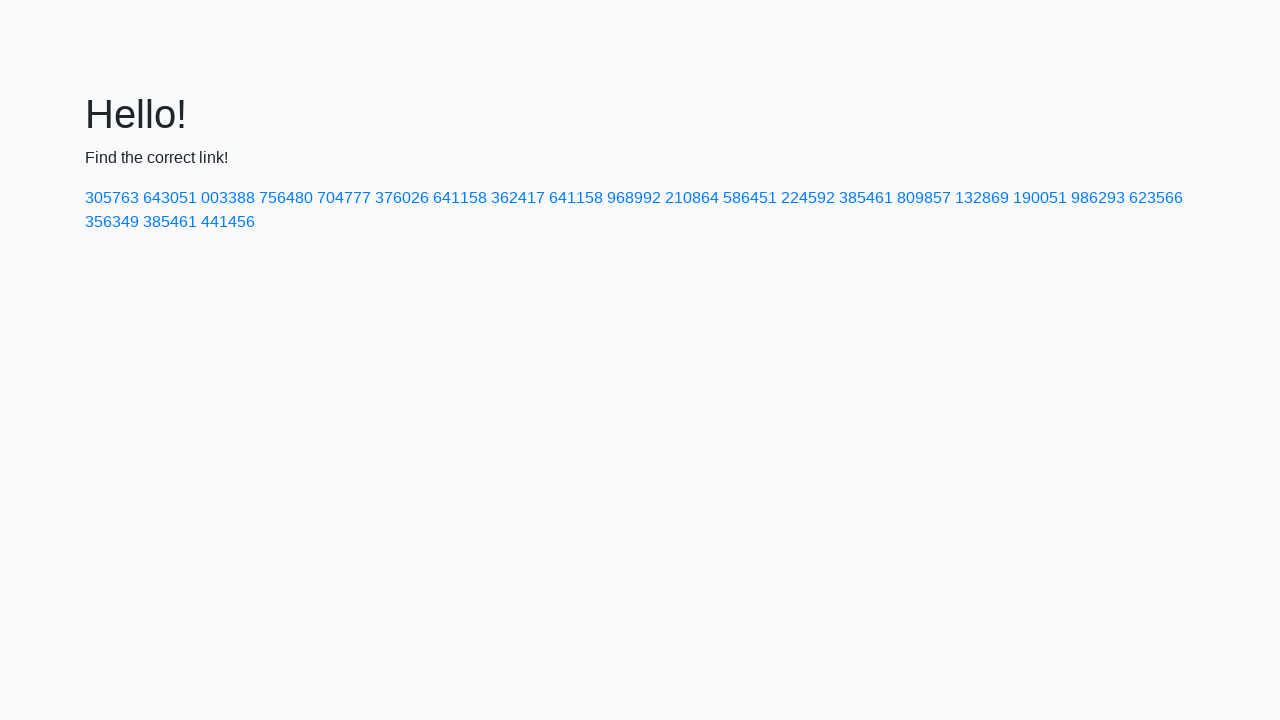

Clicked link with text '224592' at (808, 198) on text=224592
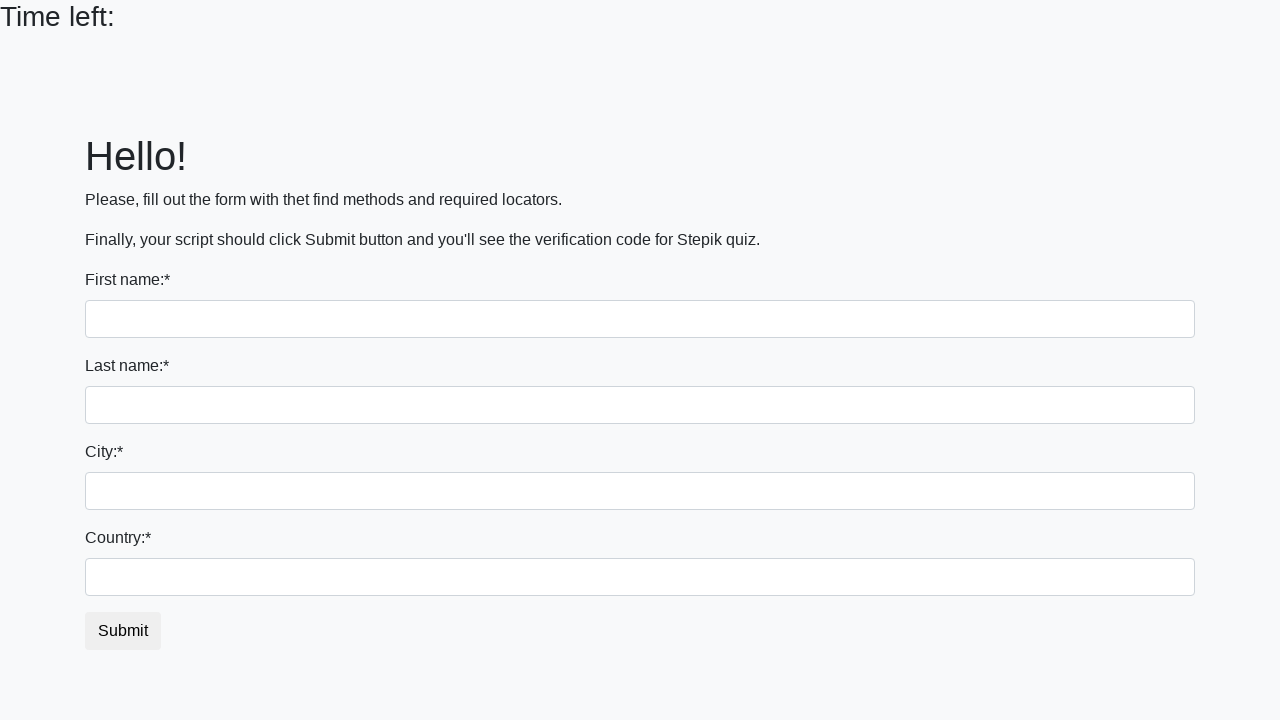

Filled first name field with 'Ivan' on input[name='first_name']
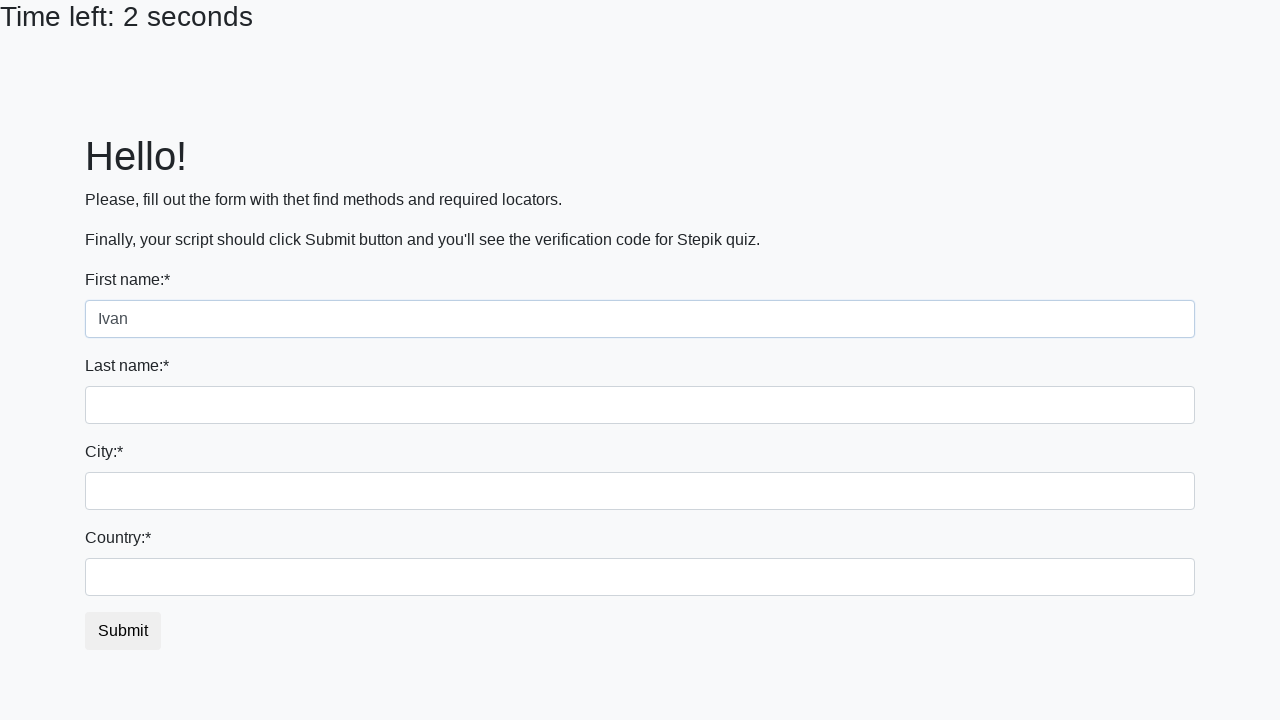

Filled last name field with 'Petrov' on input[name='last_name']
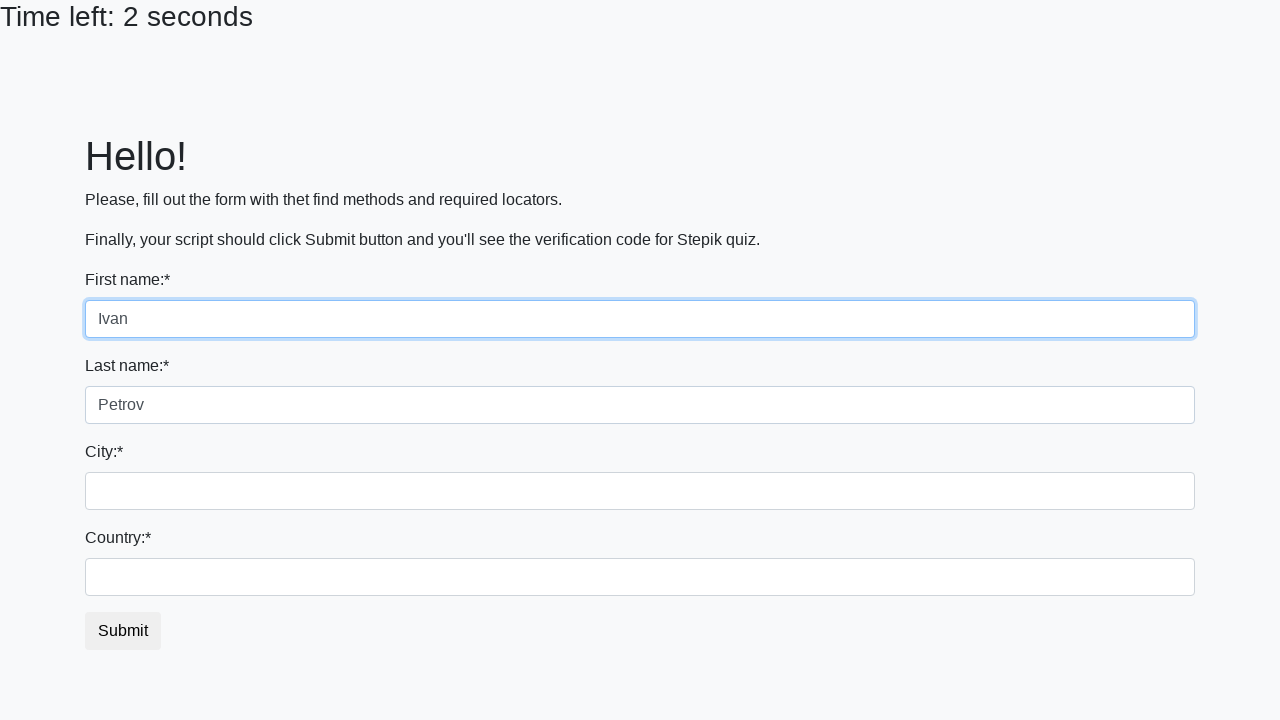

Filled city field with 'Smolensk' on .form-control.city
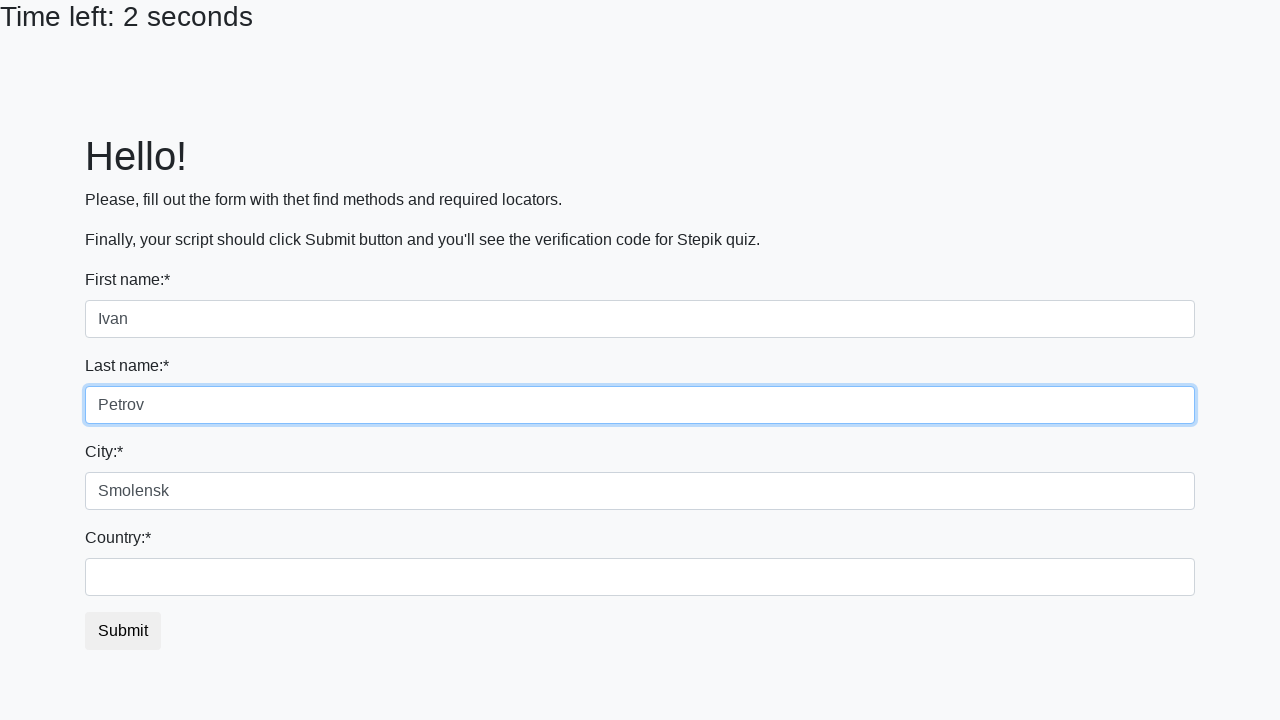

Filled country field with 'Russia' on #country
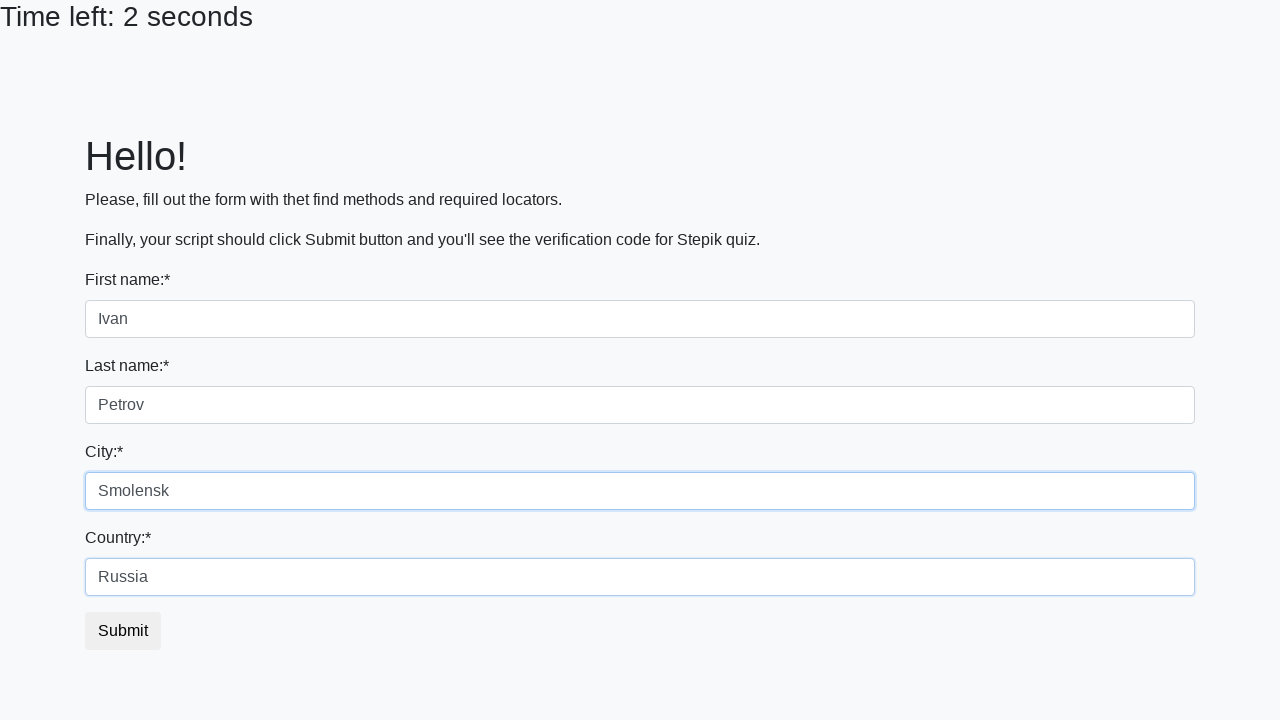

Clicked submit button to submit registration form at (123, 631) on button.btn
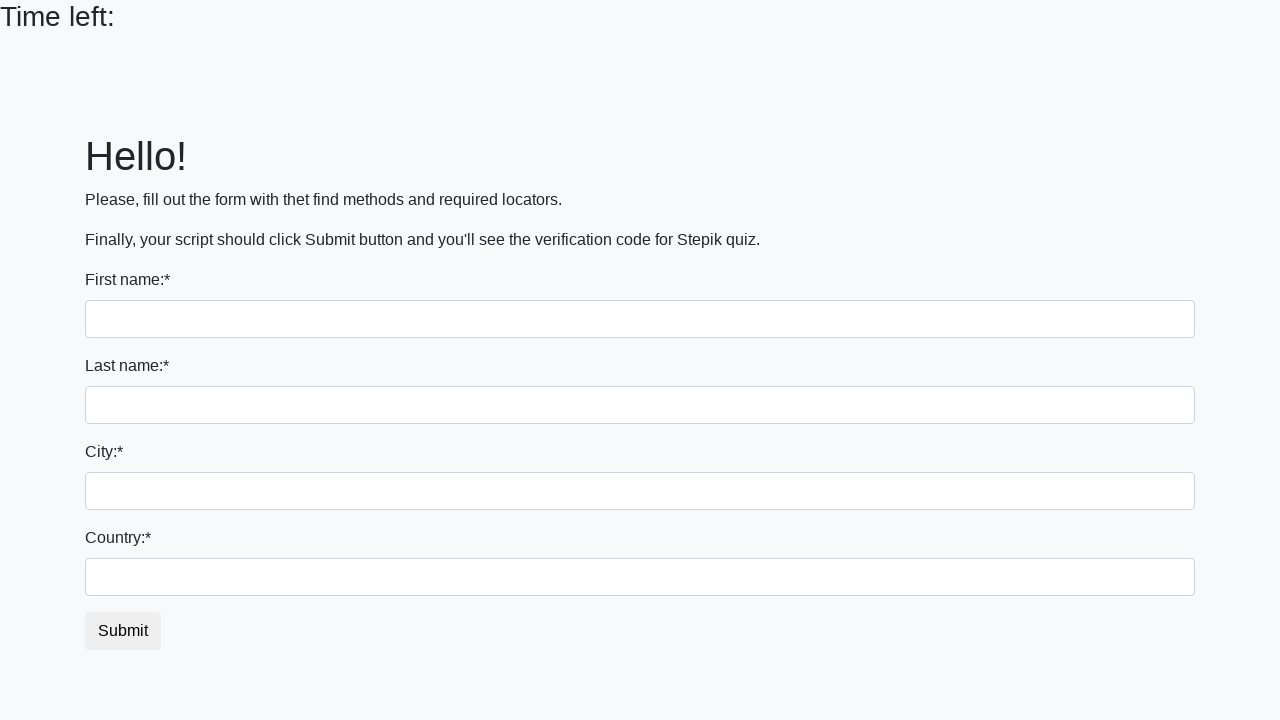

Waited 1000ms for form submission to complete
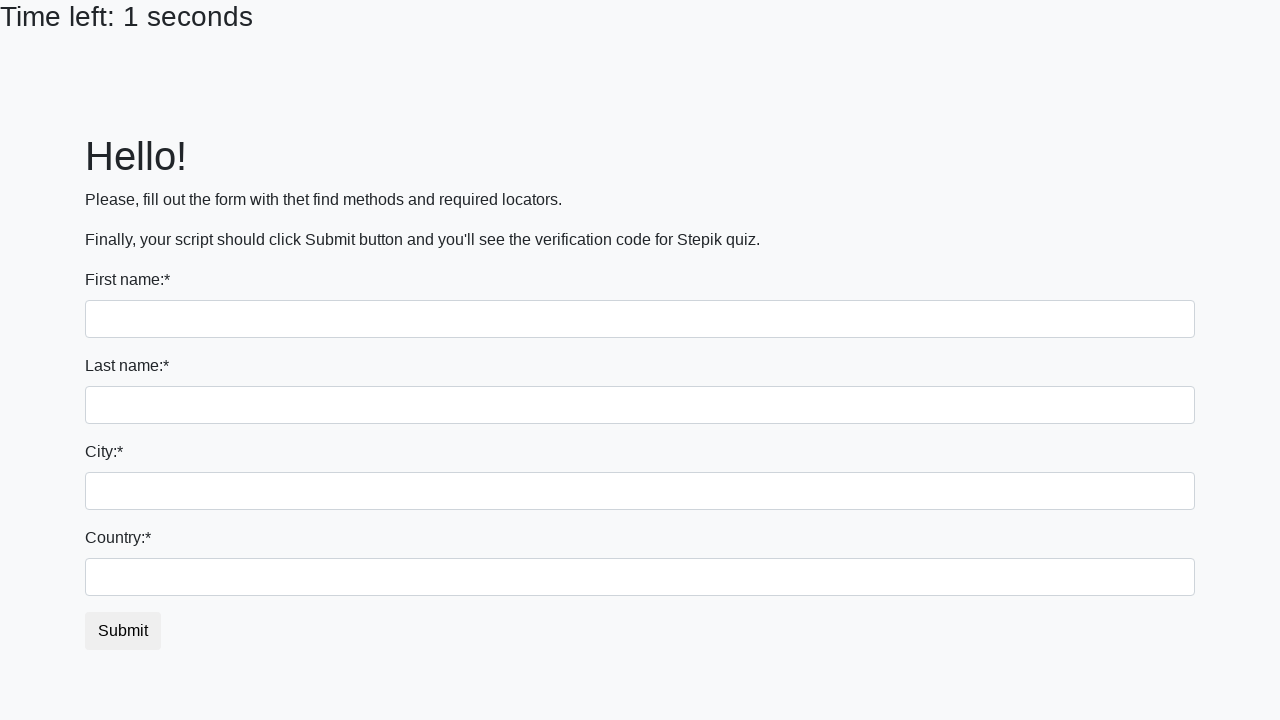

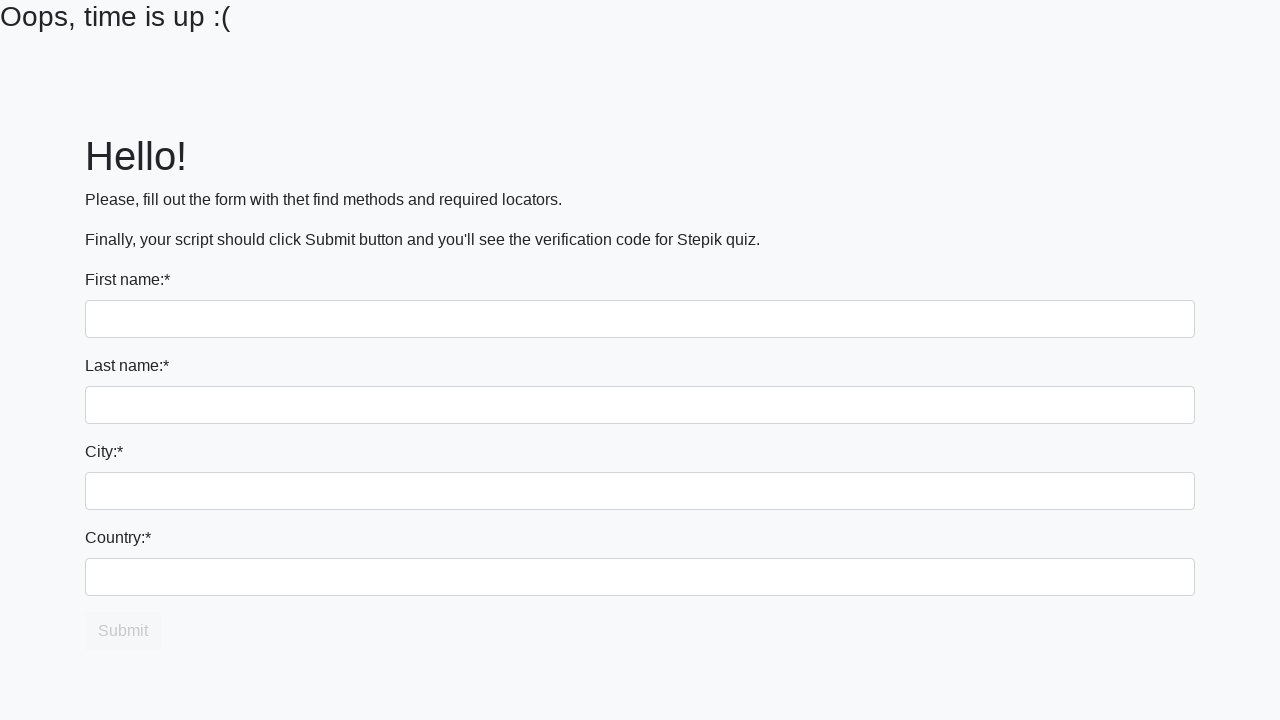